Tests JavaScript alert box handling by clicking a button that triggers an alert, then accepting the alert dialog.

Starting URL: https://echoecho.com/javascript4.htm

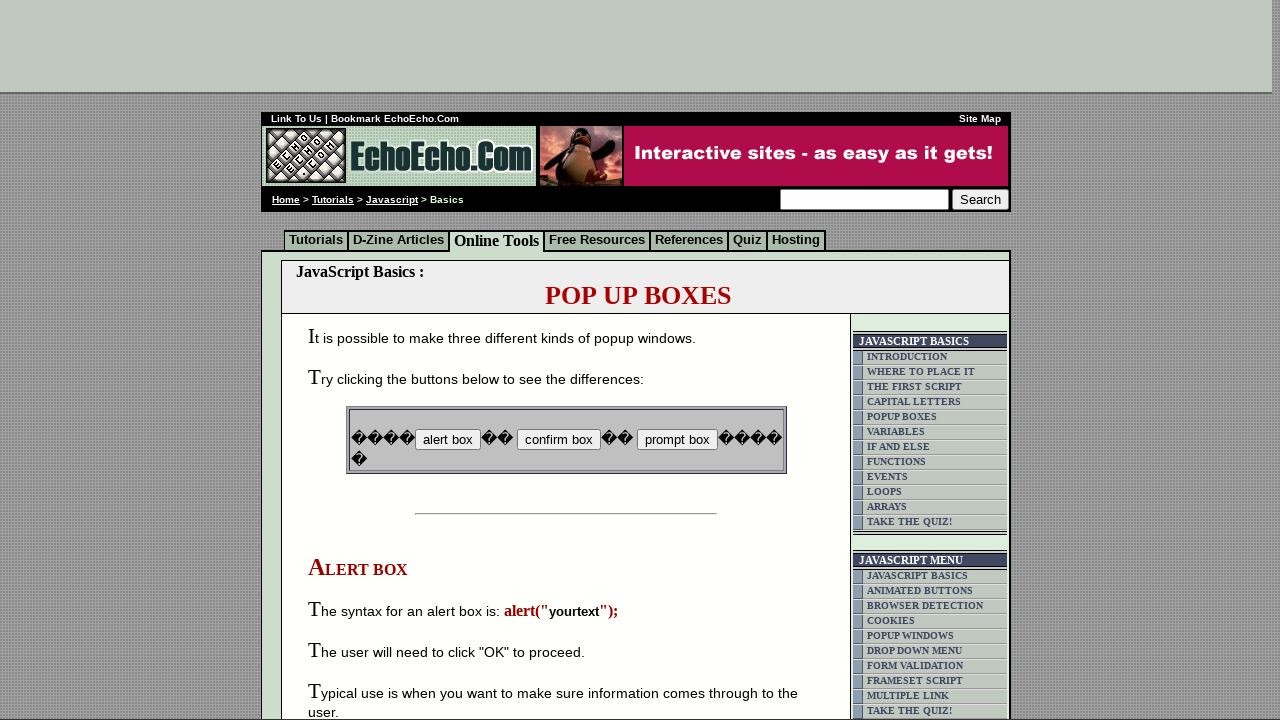

Clicked button to trigger alert dialog at (448, 440) on input[name='B1']
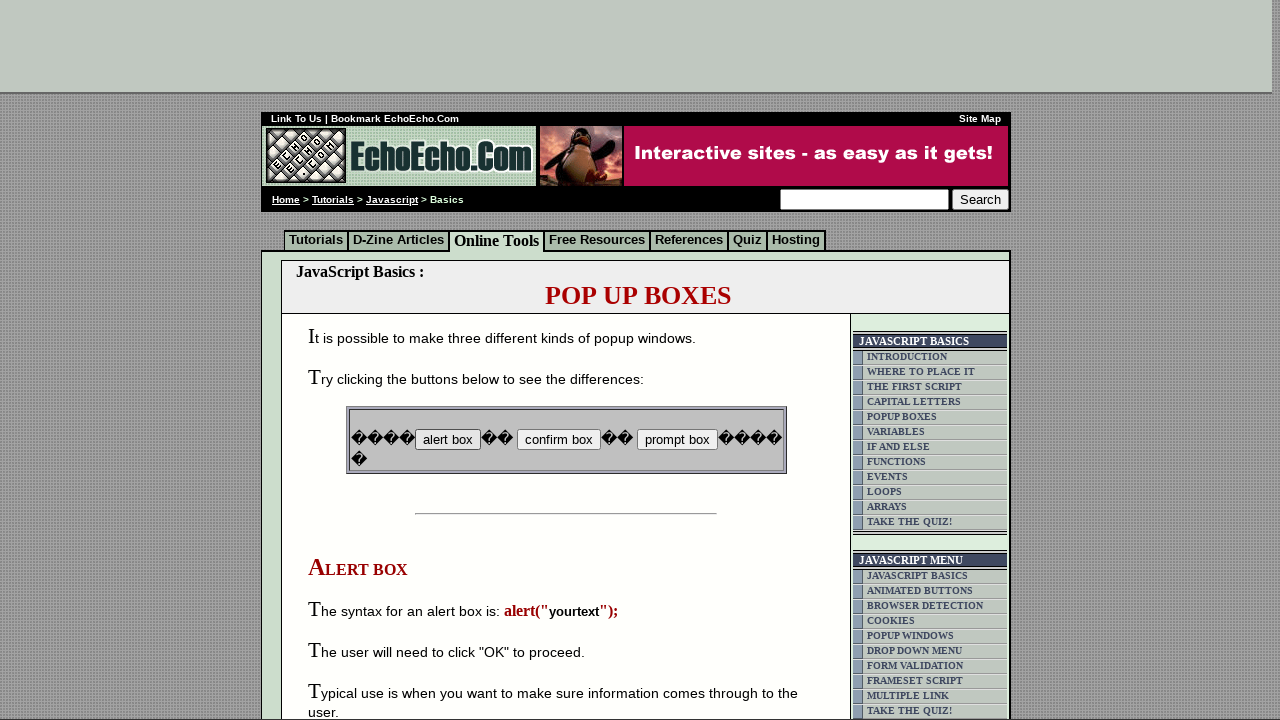

Set up dialog handler to accept alert
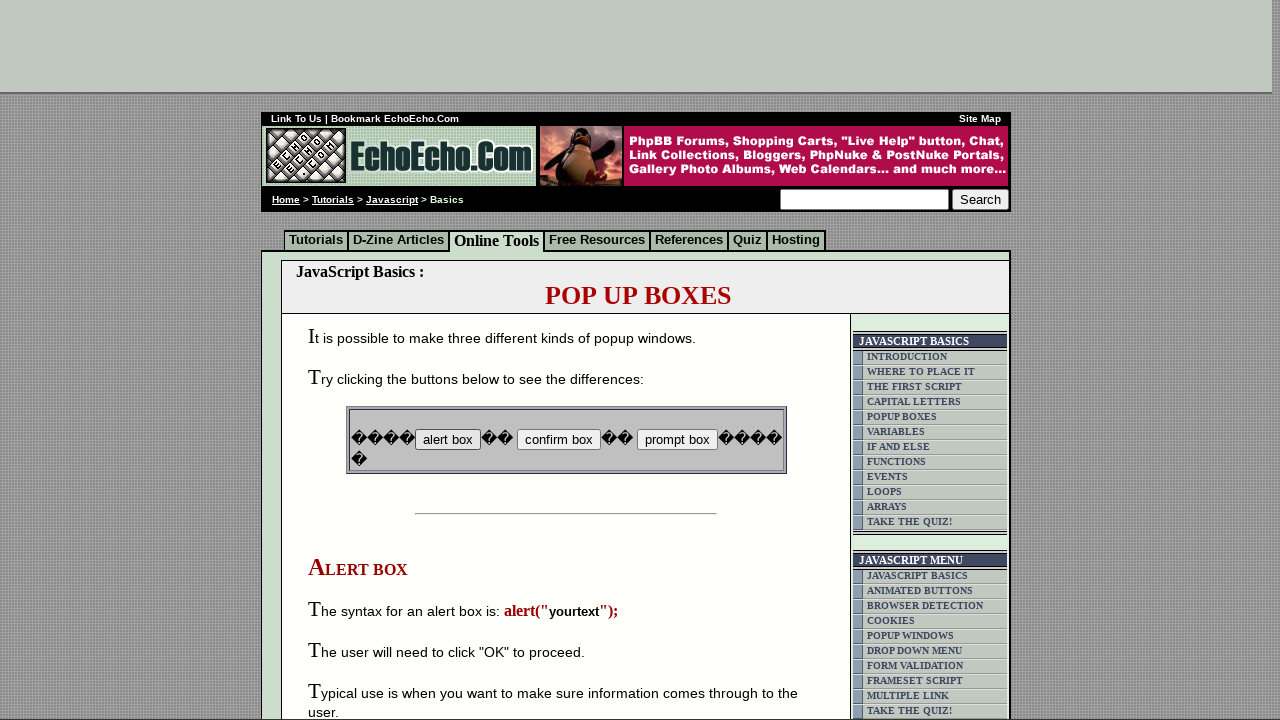

Registered dialog handler function
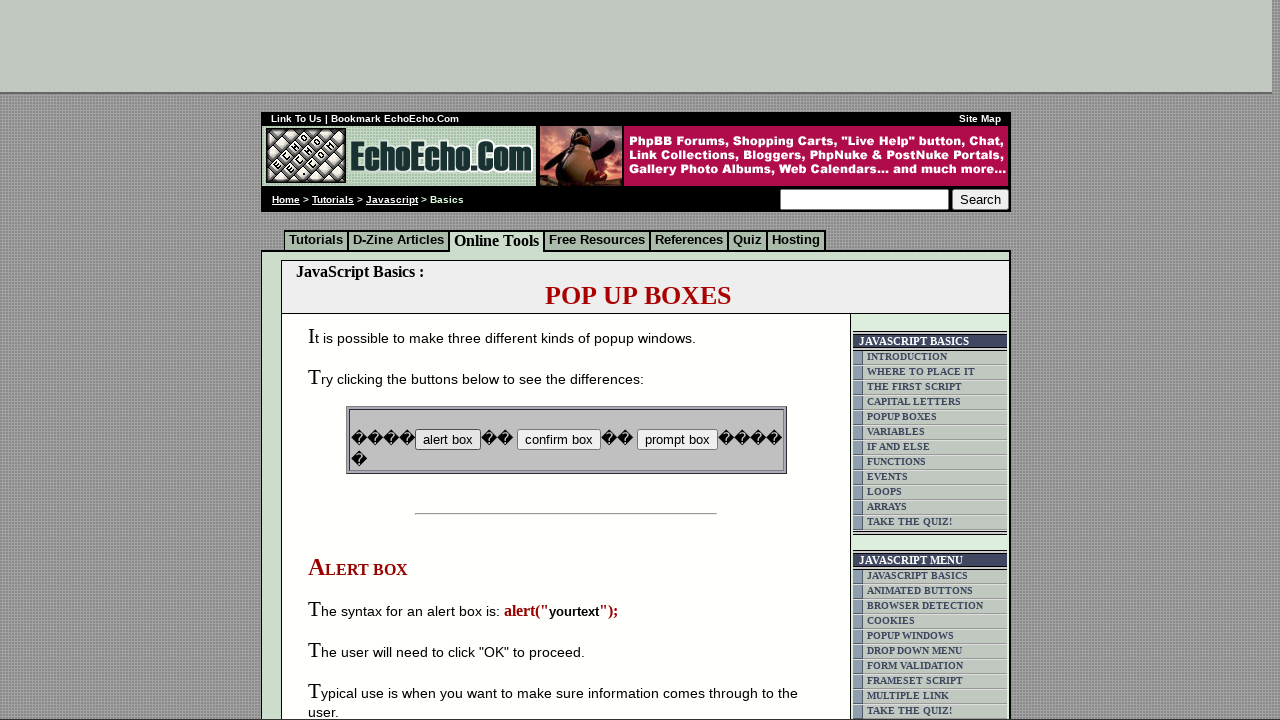

Clicked button to trigger alert dialog again at (448, 440) on input[name='B1']
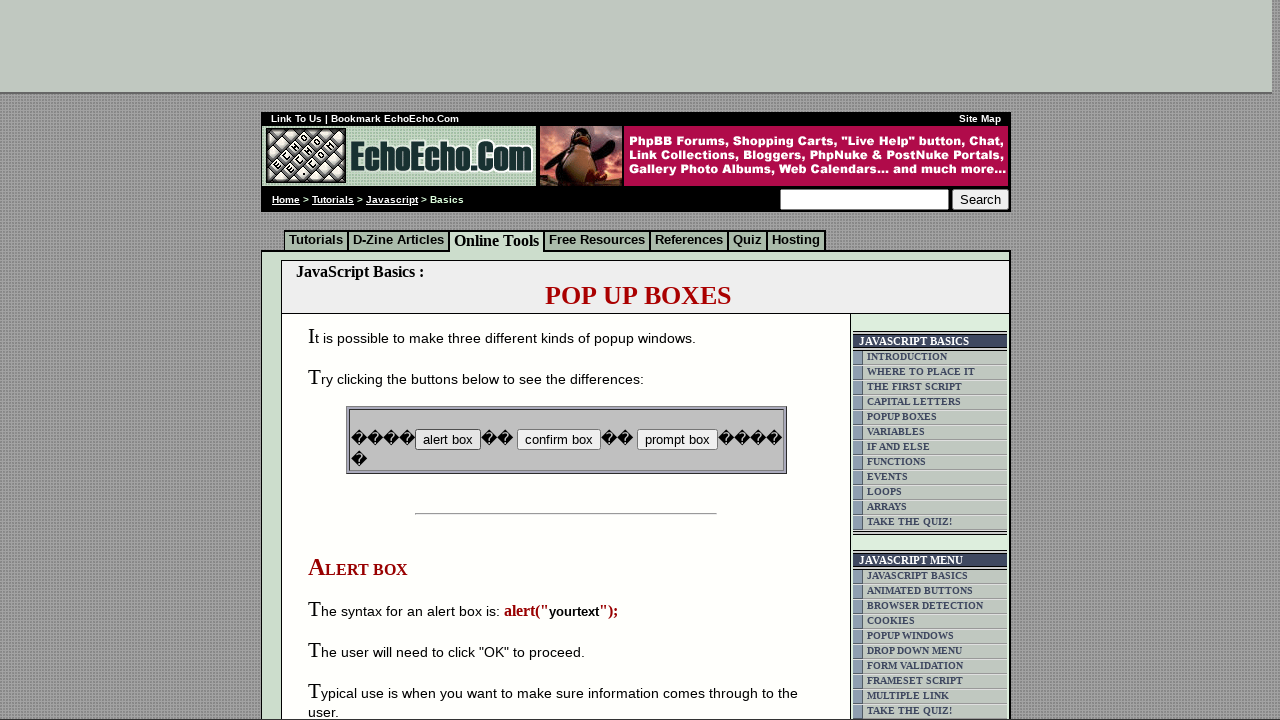

Waited 1 second for dialog to be processed
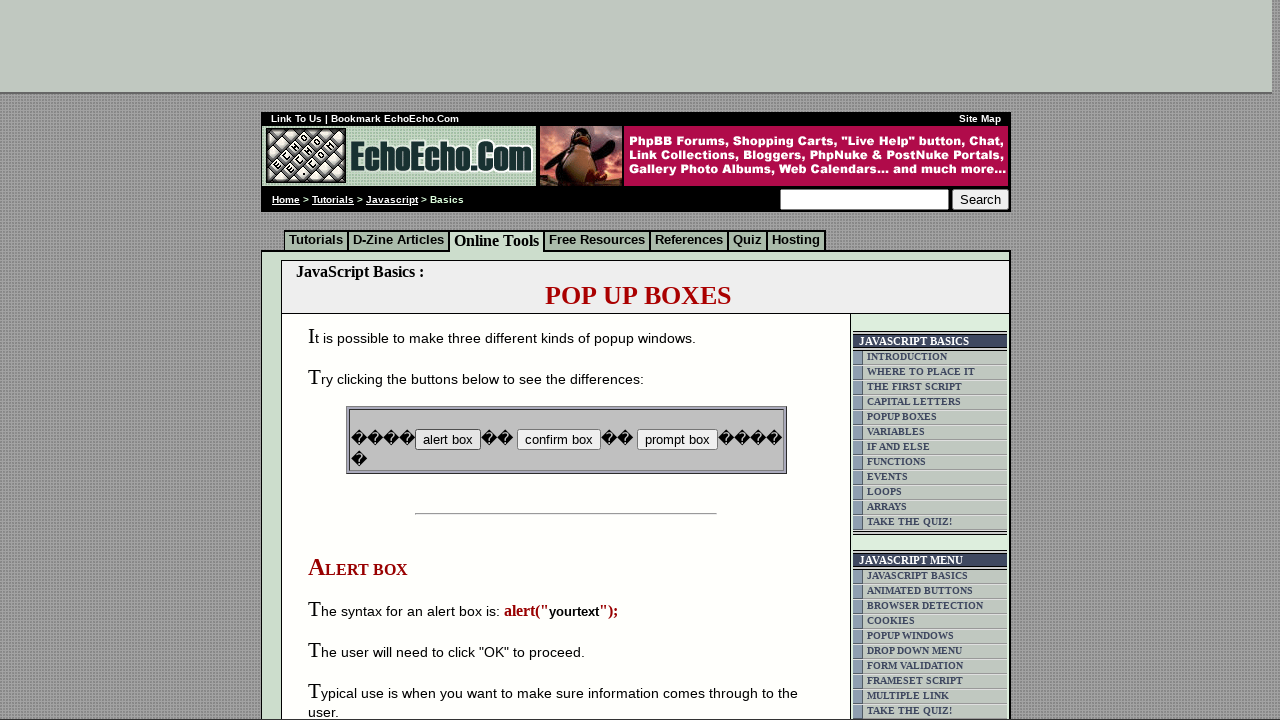

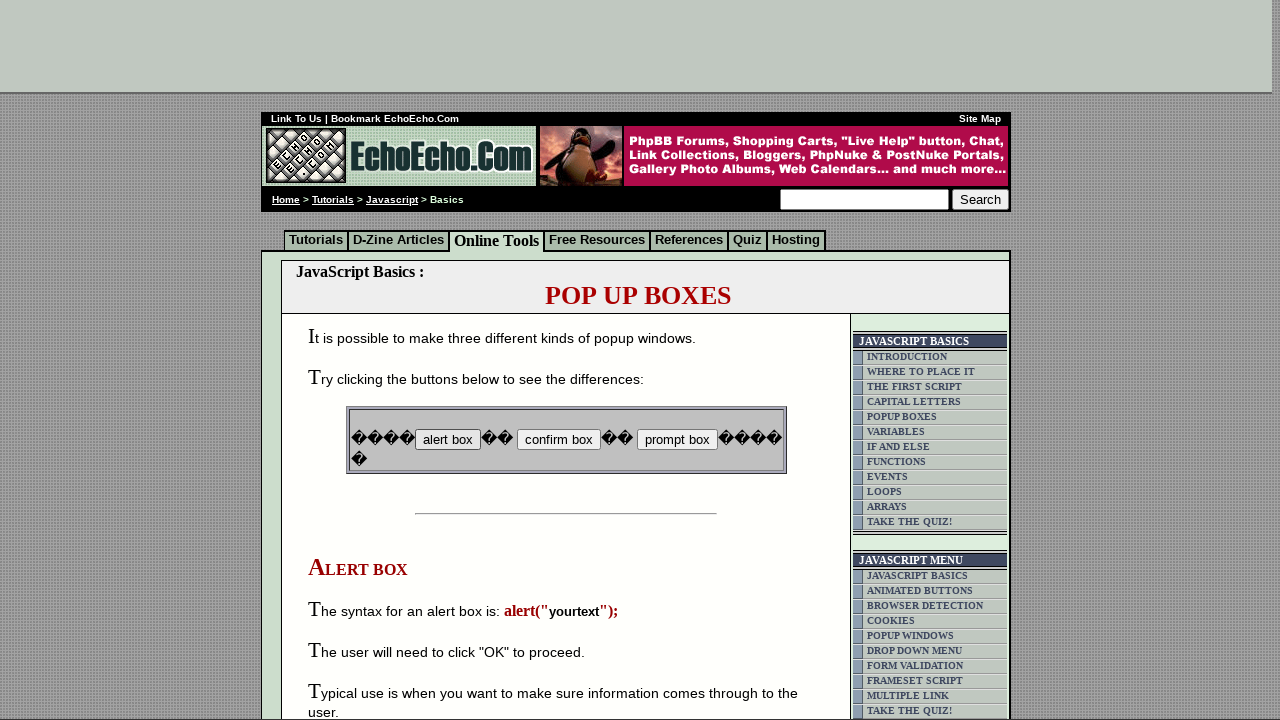